Tests adding specific grocery items (Cucumber, Brocolli, Beetroot) to the shopping cart on an e-commerce practice site

Starting URL: https://rahulshettyacademy.com/seleniumPractise/

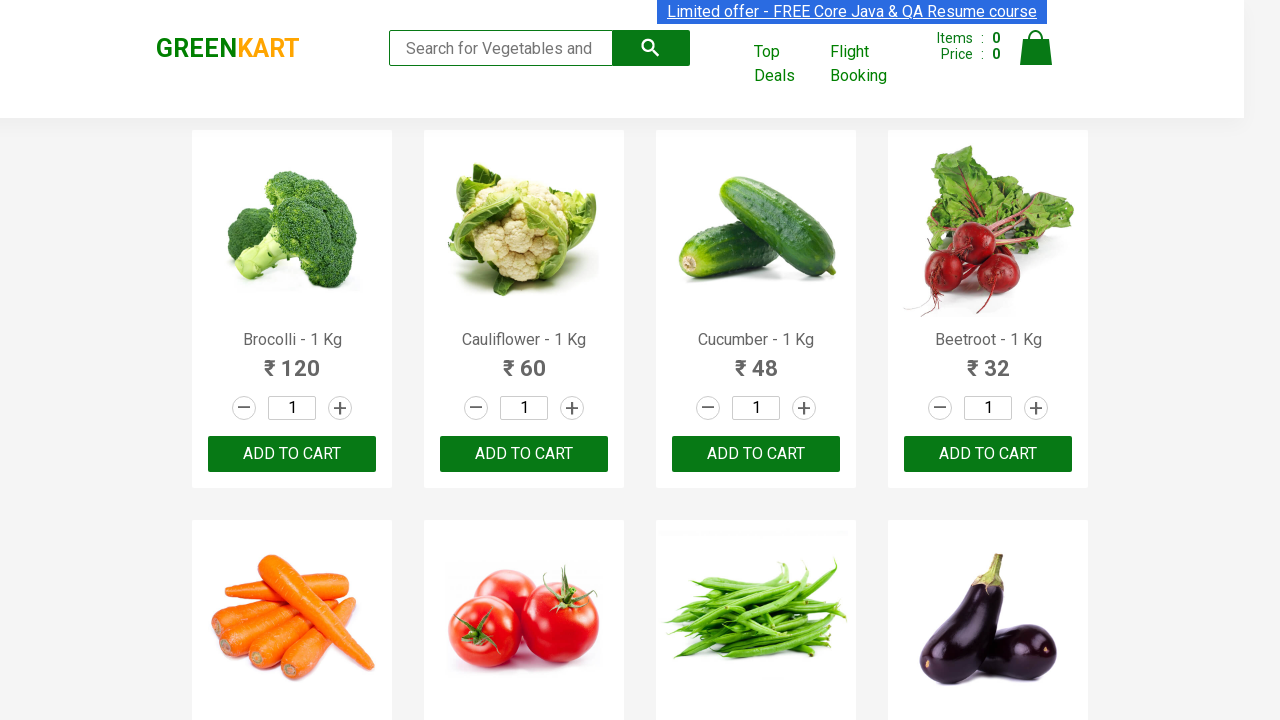

Waited for product names to load on the page
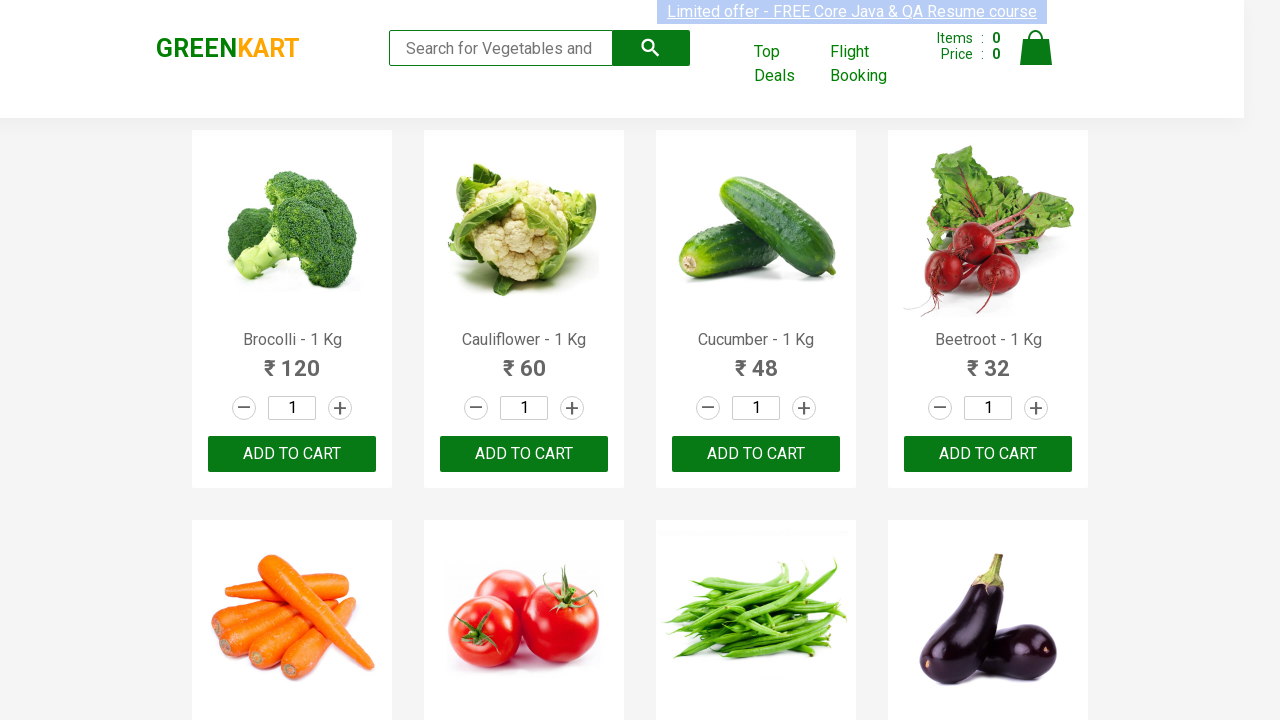

Retrieved all product name elements from the page
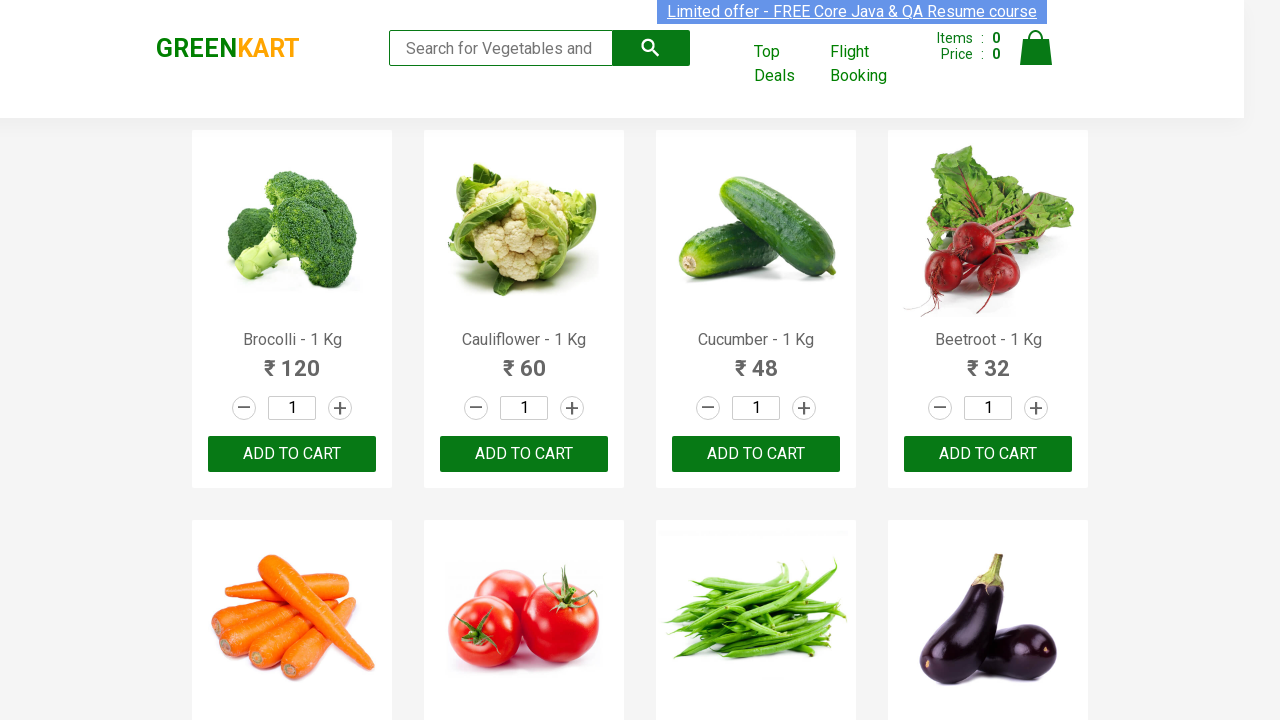

Clicked 'Add to Cart' button for Brocolli at (292, 454) on div.product-action >> nth=0
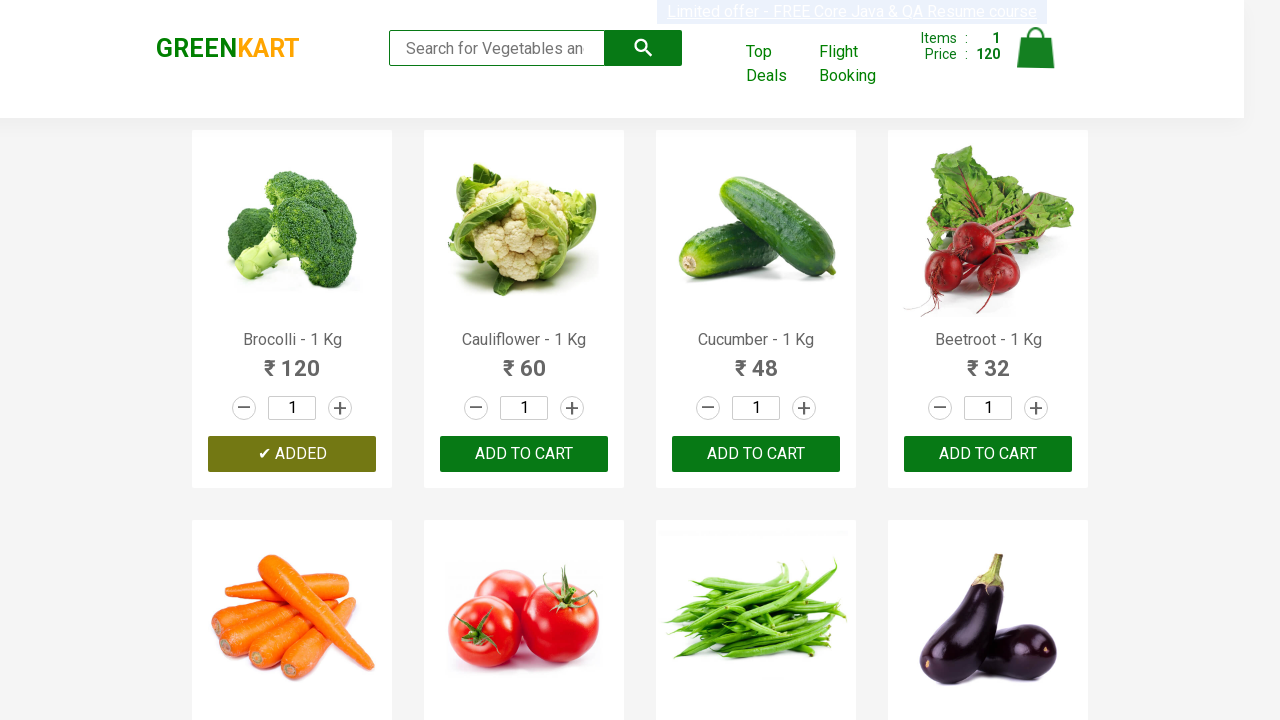

Clicked 'Add to Cart' button for Cucumber at (756, 454) on div.product-action >> nth=2
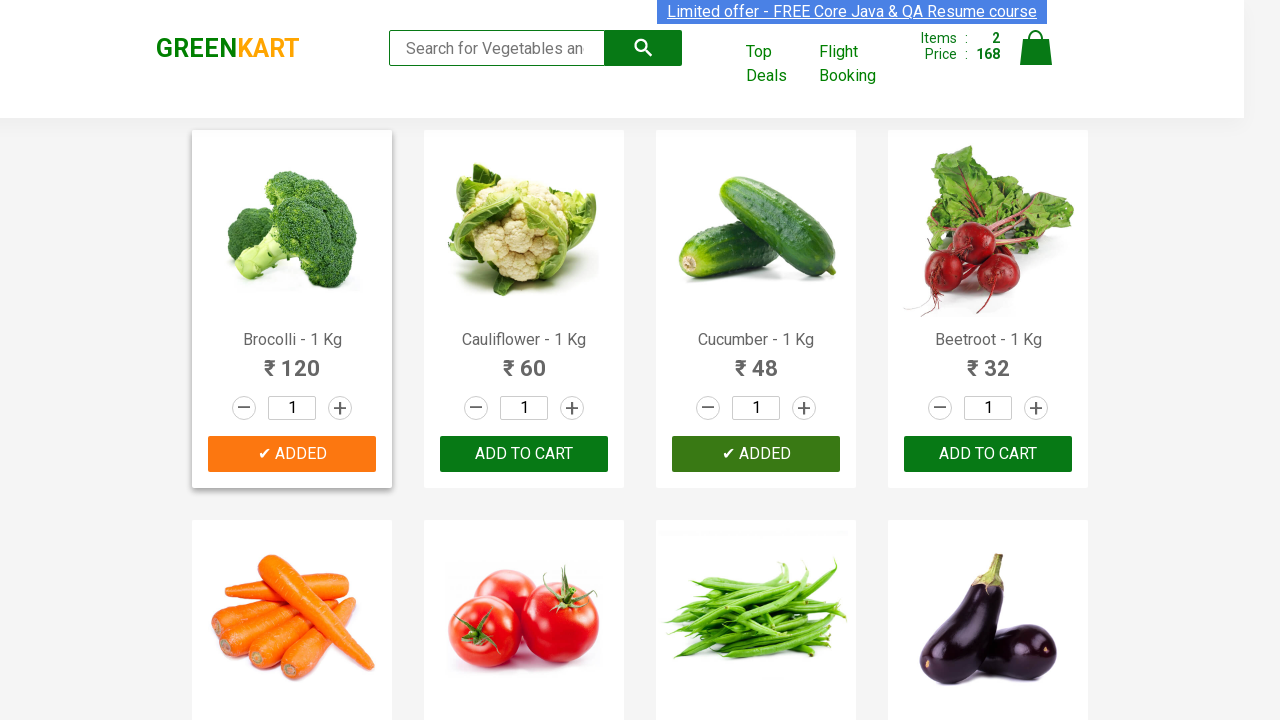

Clicked 'Add to Cart' button for Beetroot at (988, 454) on div.product-action >> nth=3
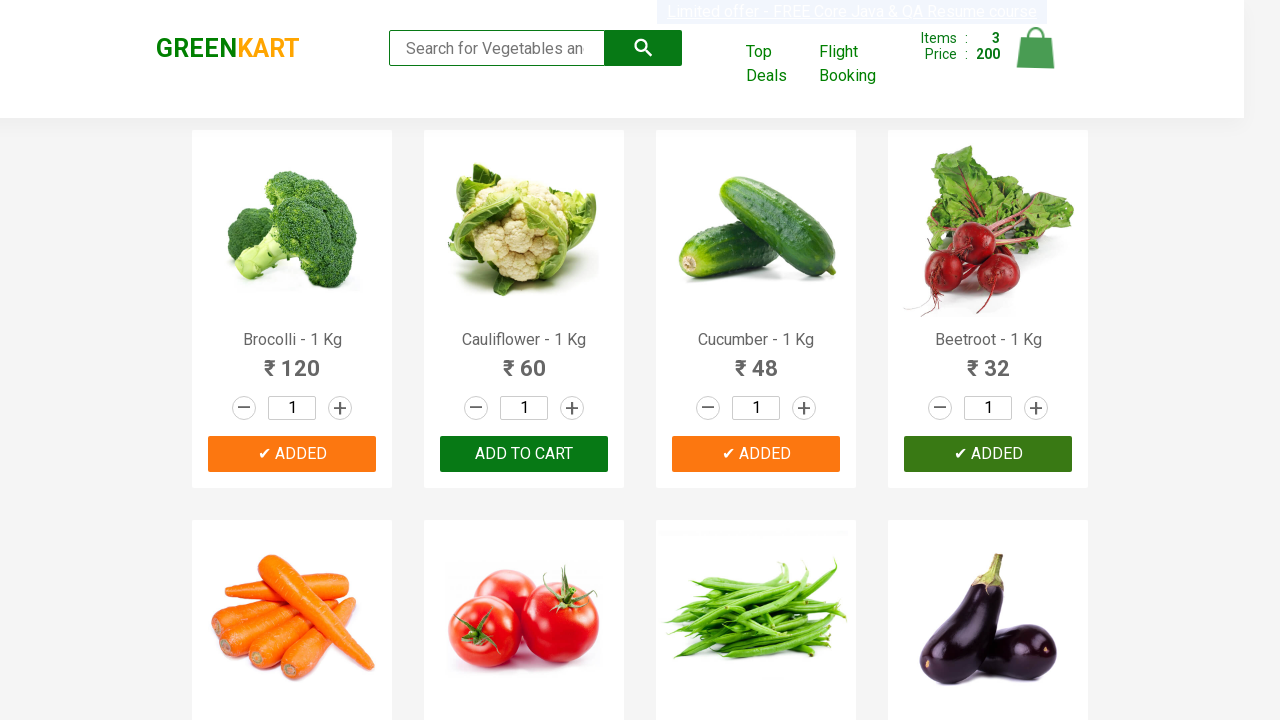

Successfully added all 3 items (Cucumber, Brocolli, Beetroot) to shopping cart
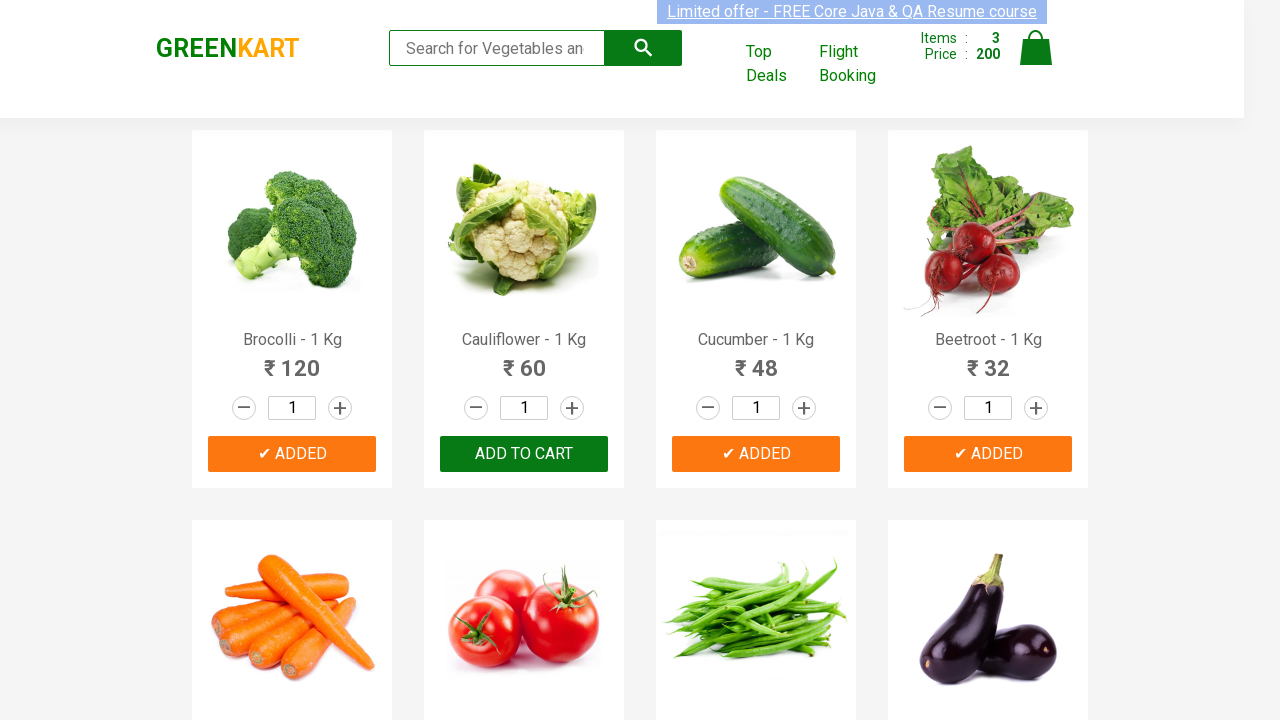

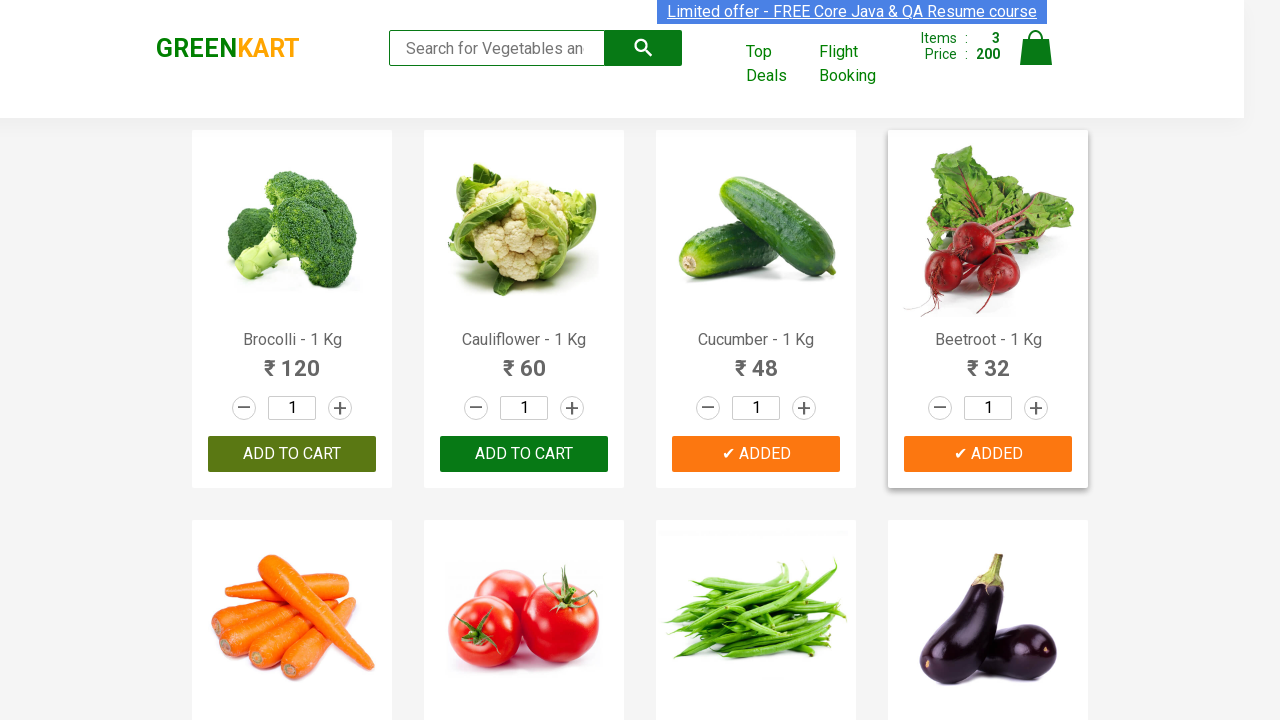